Tests prompt dialog handling by clicking a checkbox, triggering a delete action, accepting the prompt dialog with custom text, and verifying the response text appears on the page.

Starting URL: https://demoapps.qspiders.com/ui/alert/prompt?sublist=1

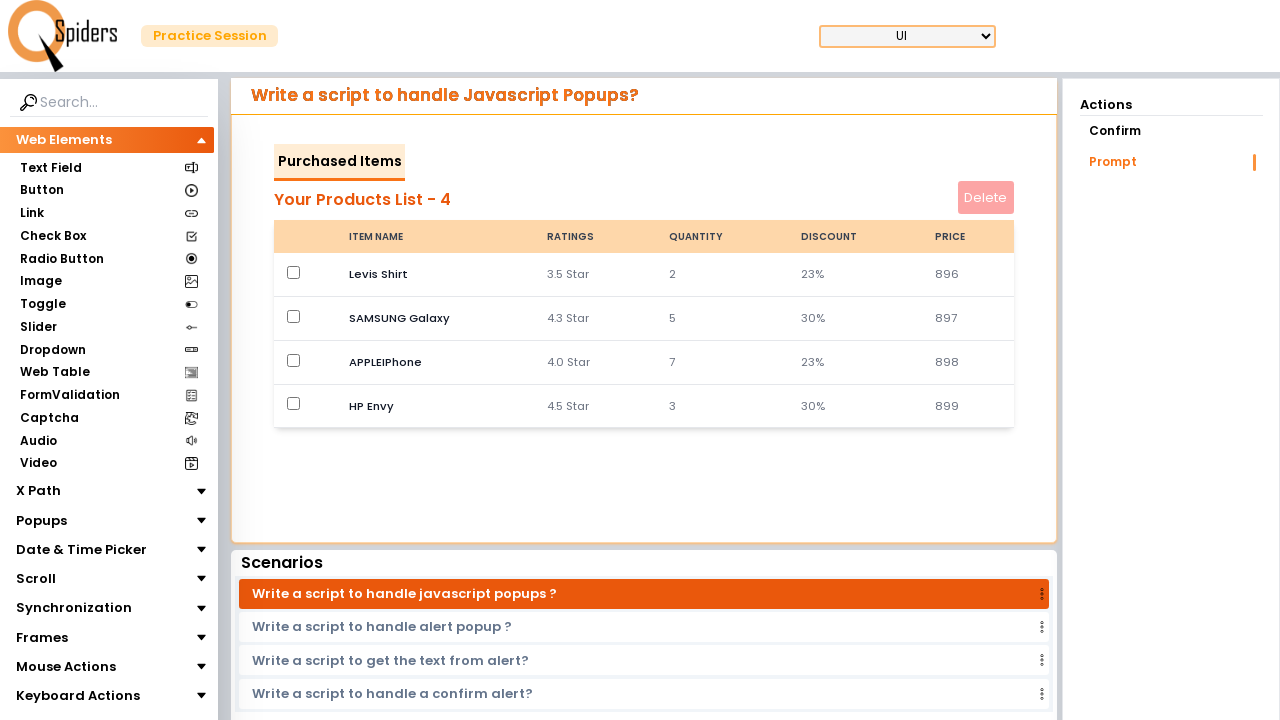

Set up dialog handler to accept prompt with custom text
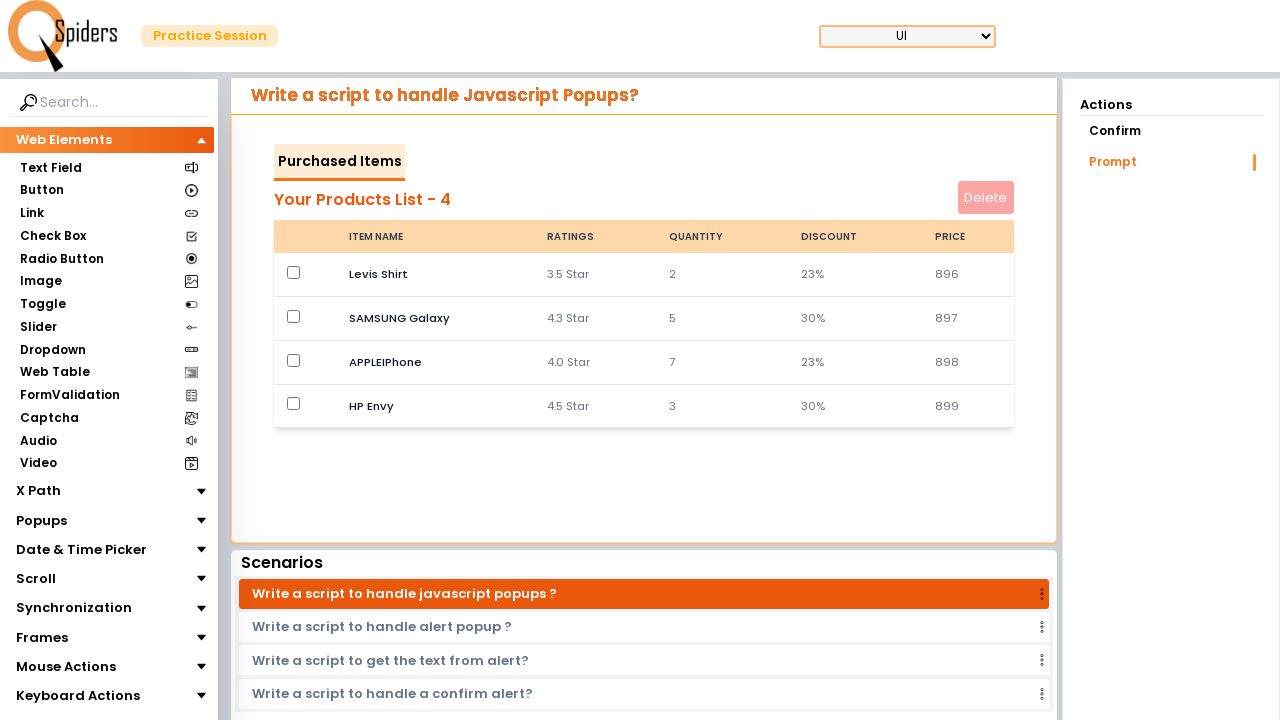

Clicked the first unchecked checkbox at (294, 272) on internal:role=checkbox >> nth=0
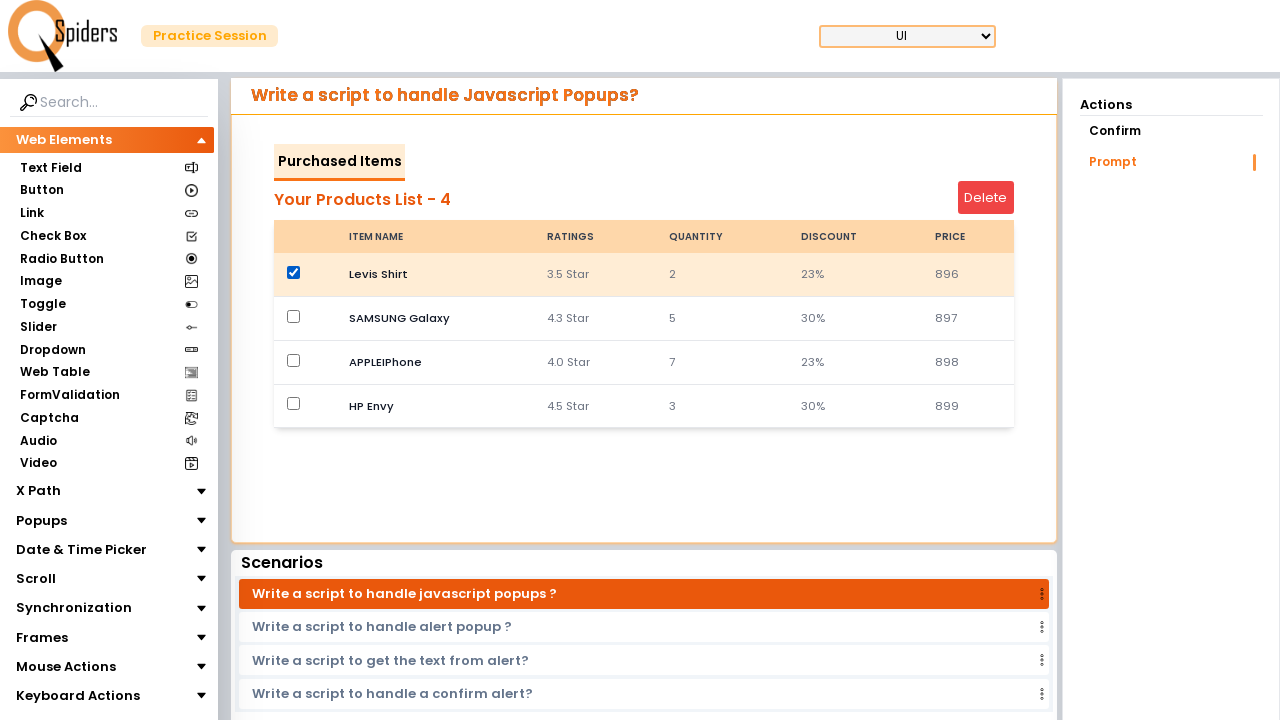

Clicked the Delete button to trigger the prompt dialog at (986, 198) on internal:role=button[name="Delete"s]
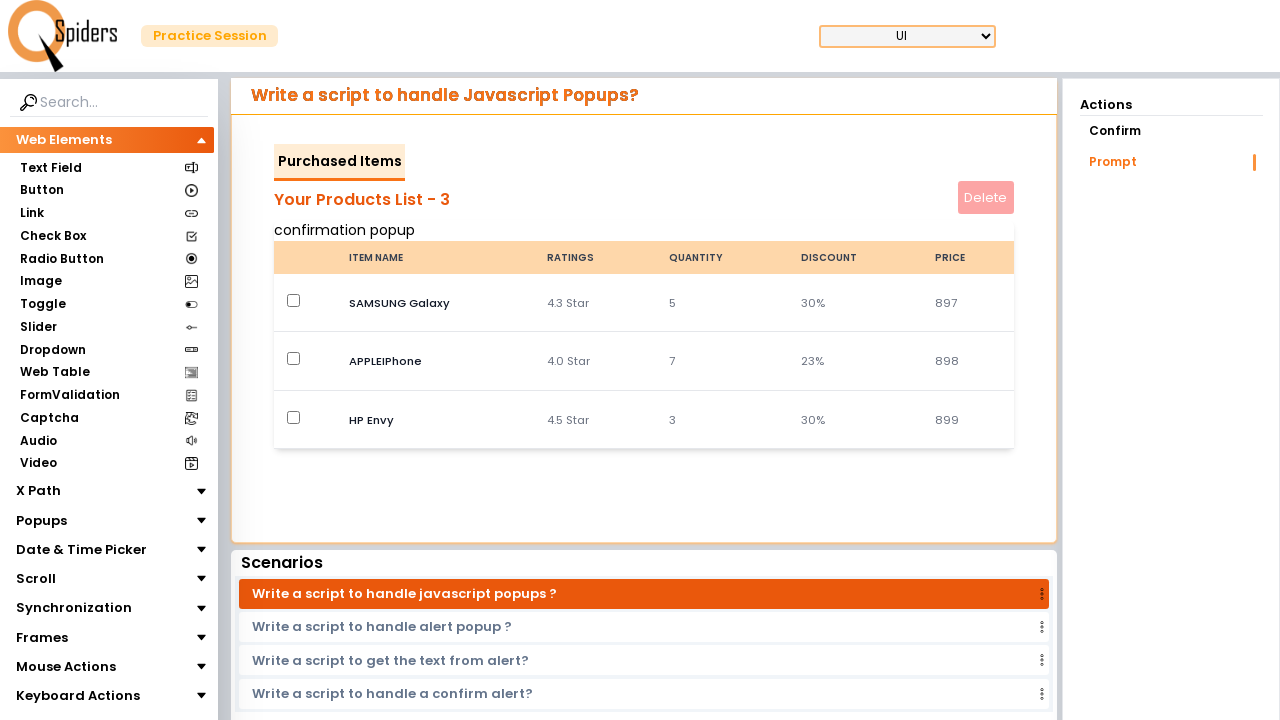

Waited 2 seconds for dialog to be handled and page to update
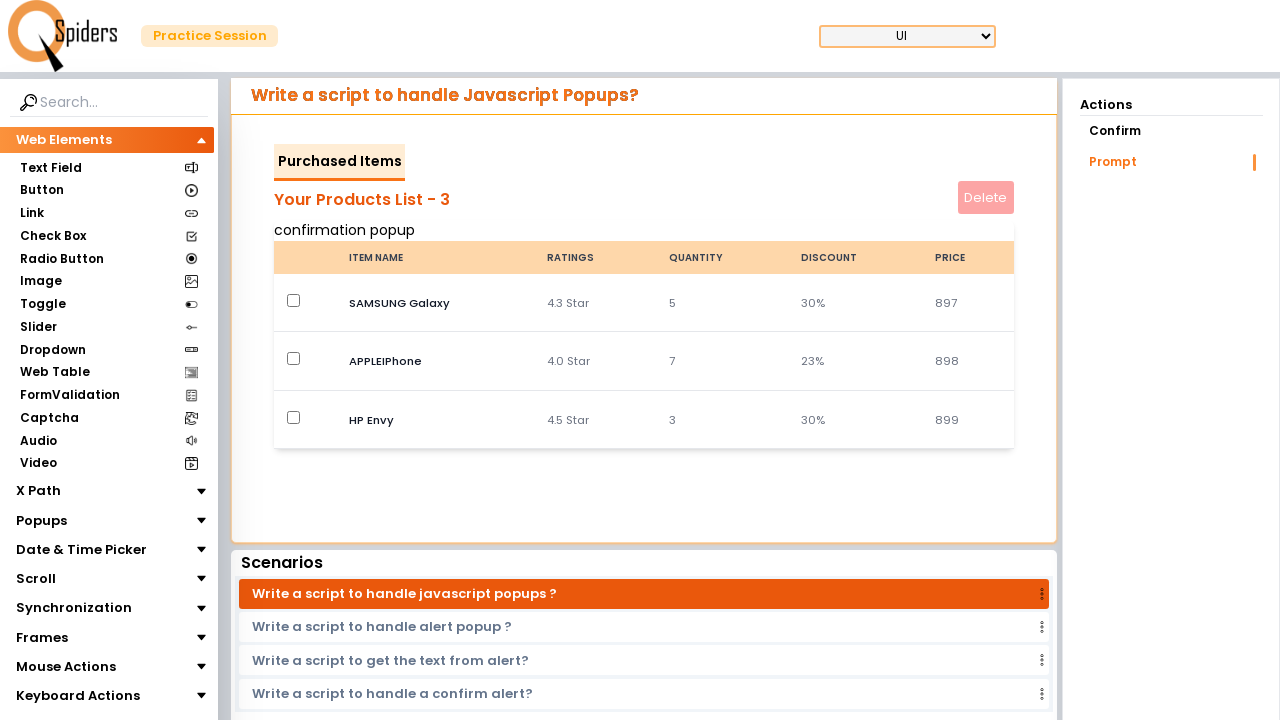

Retrieved text content from the response section
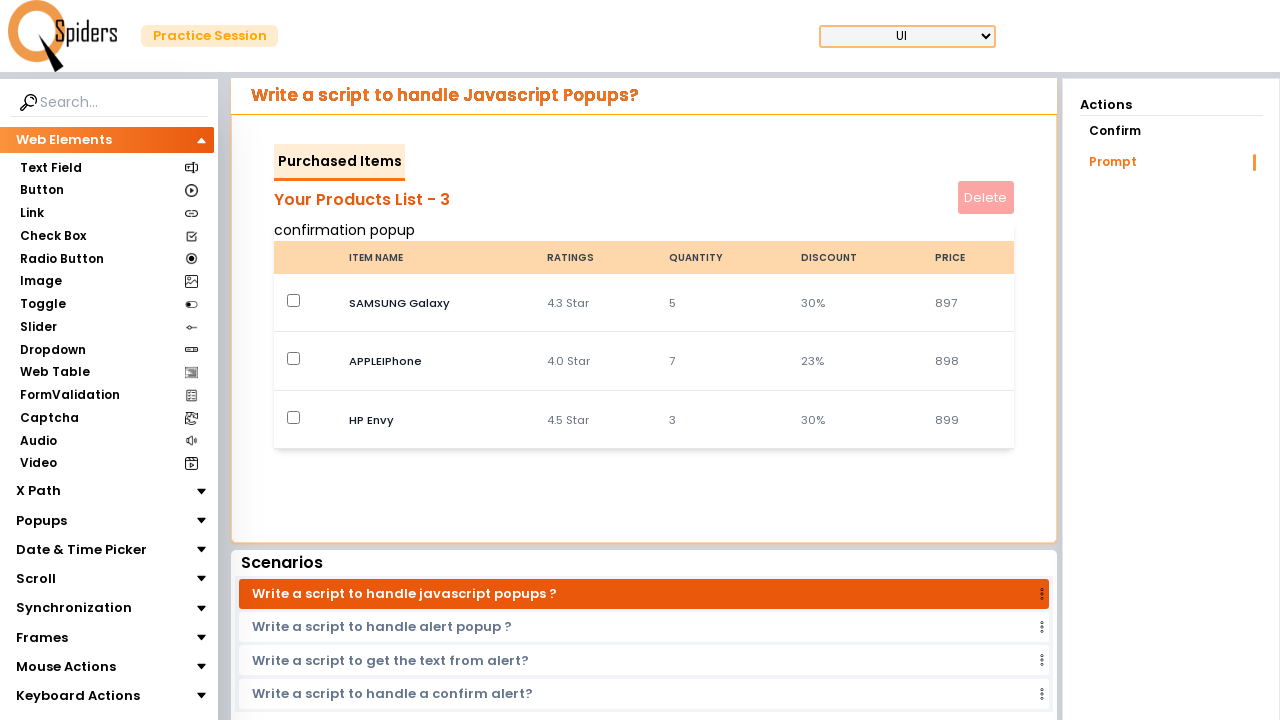

Verified that 'confirmation popup' text appears in the response
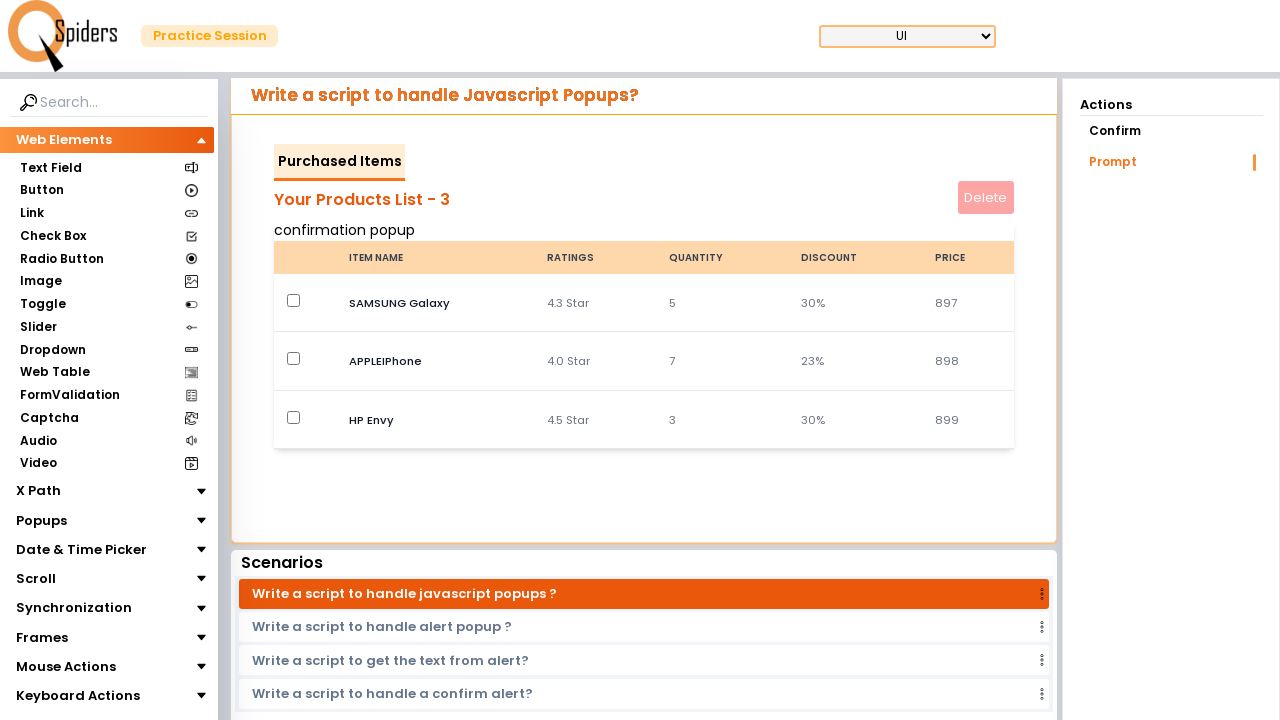

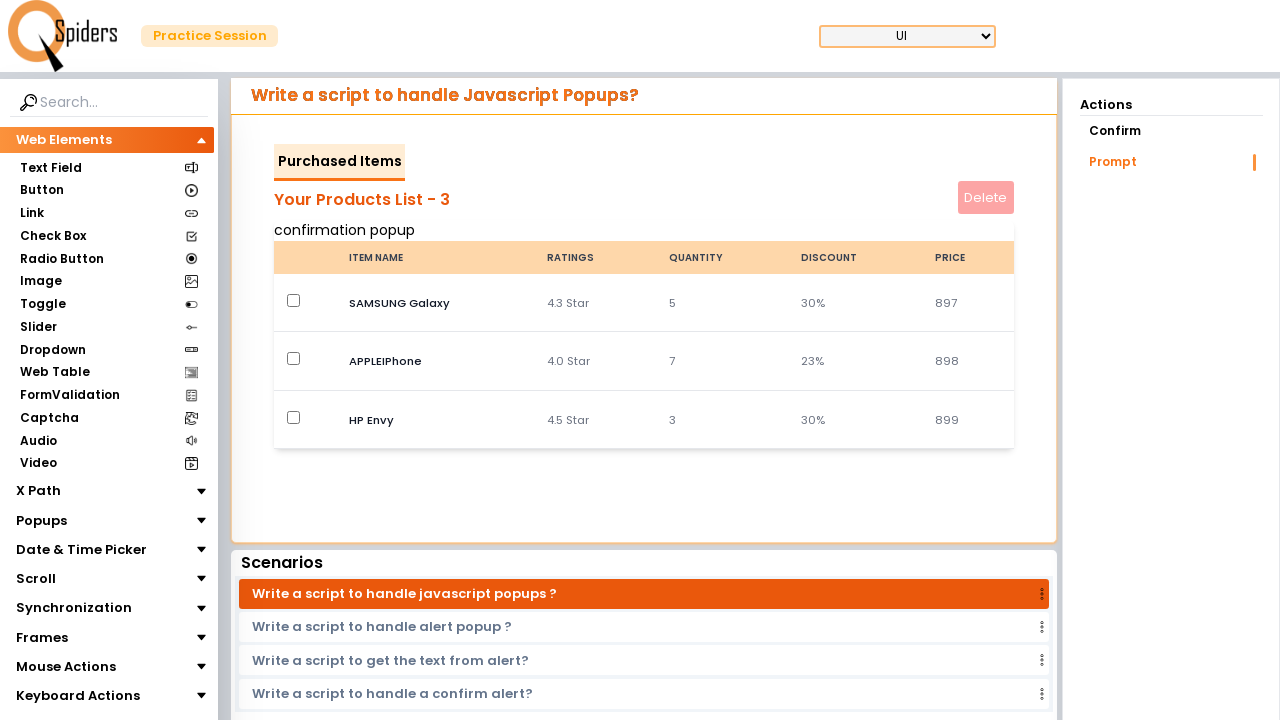